Tests checkbox functionality by toggling checkboxes and verifying their selection states

Starting URL: https://the-internet.herokuapp.com/checkboxes

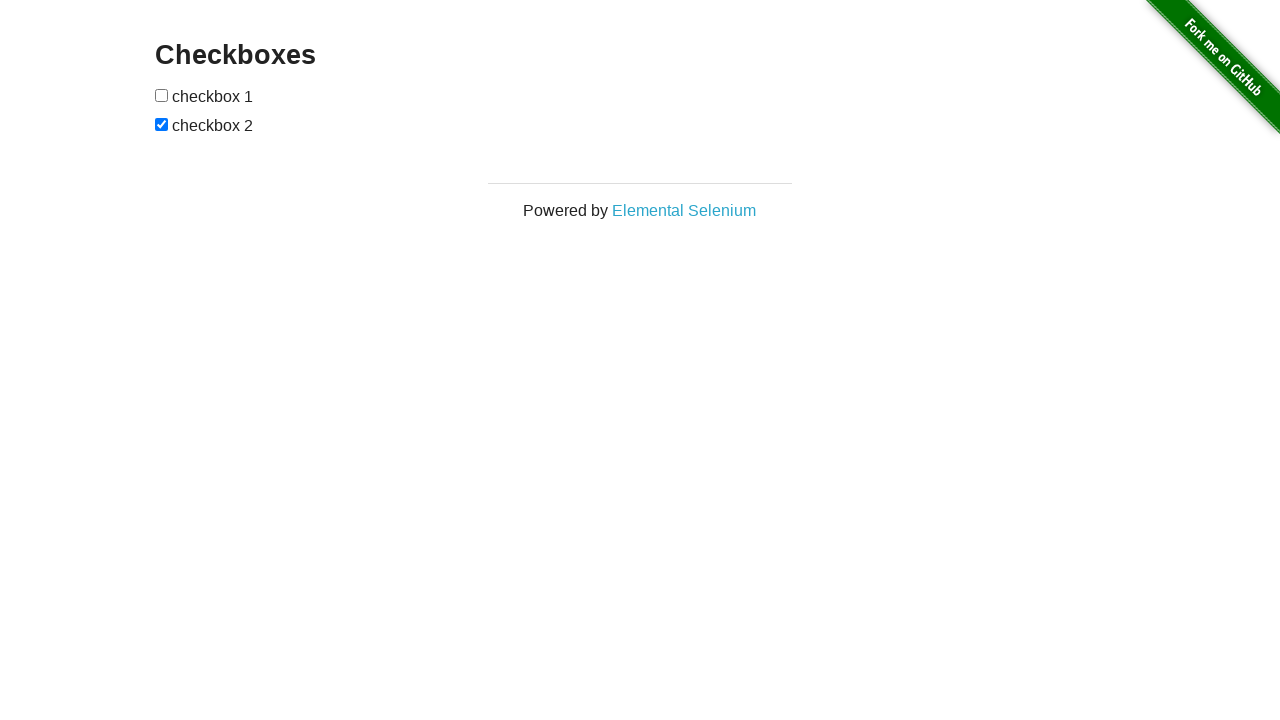

Navigated to checkboxes test page
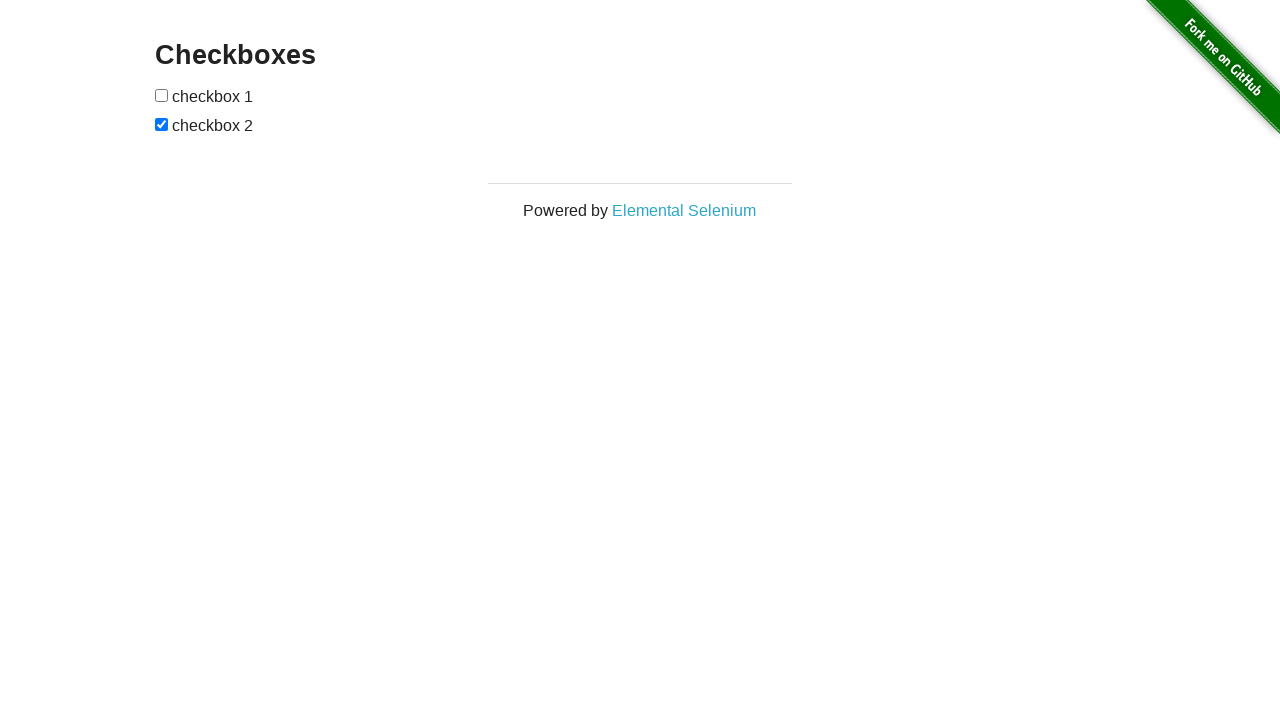

Located first checkbox element
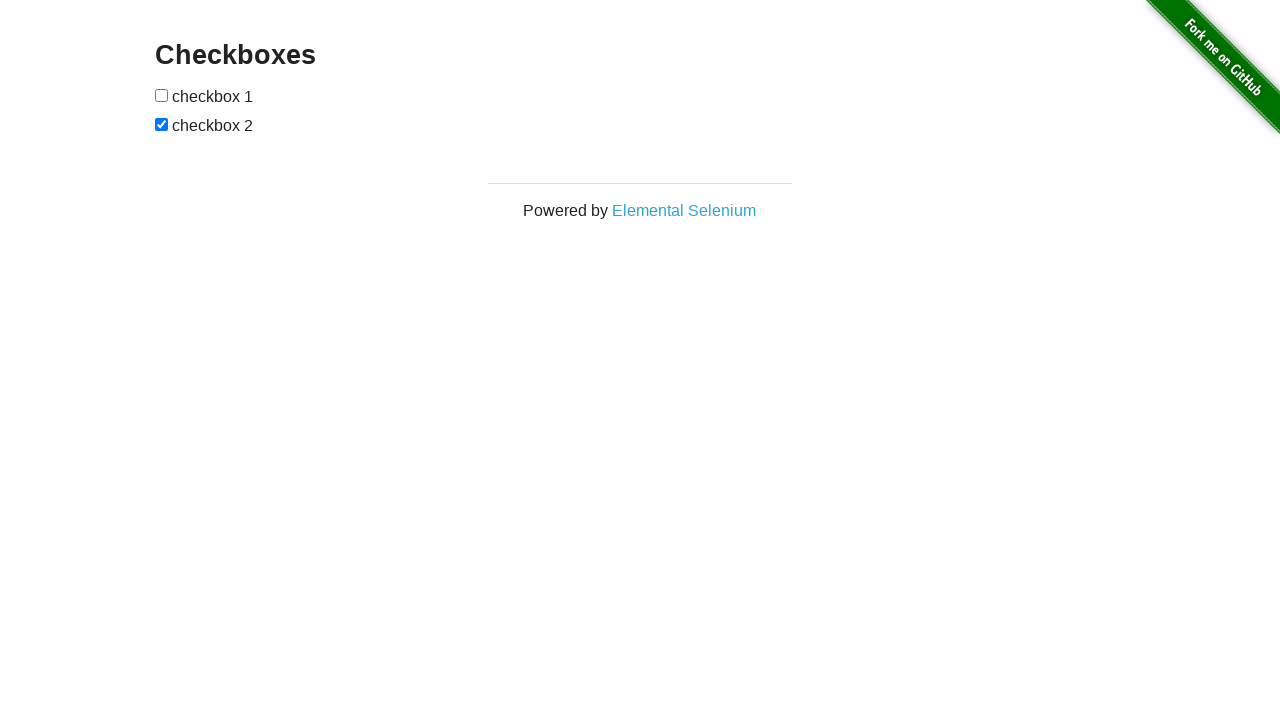

Located second checkbox element
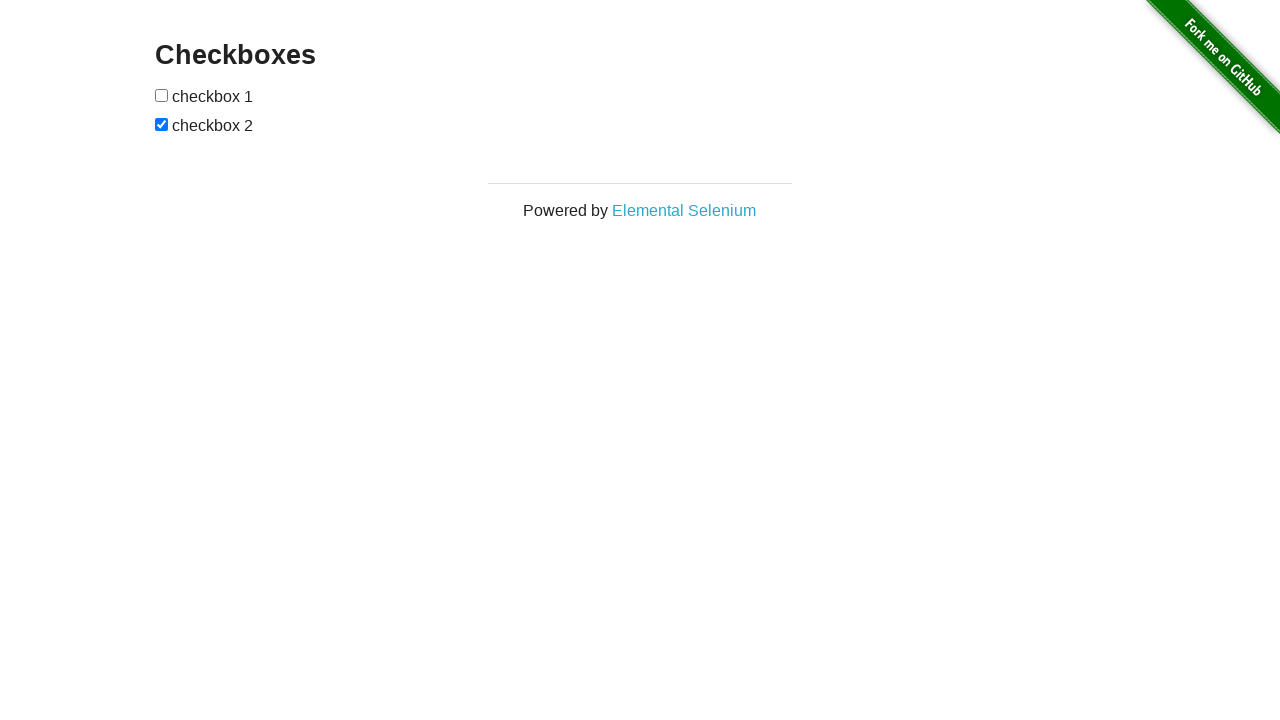

Verified checkbox 1 is unchecked
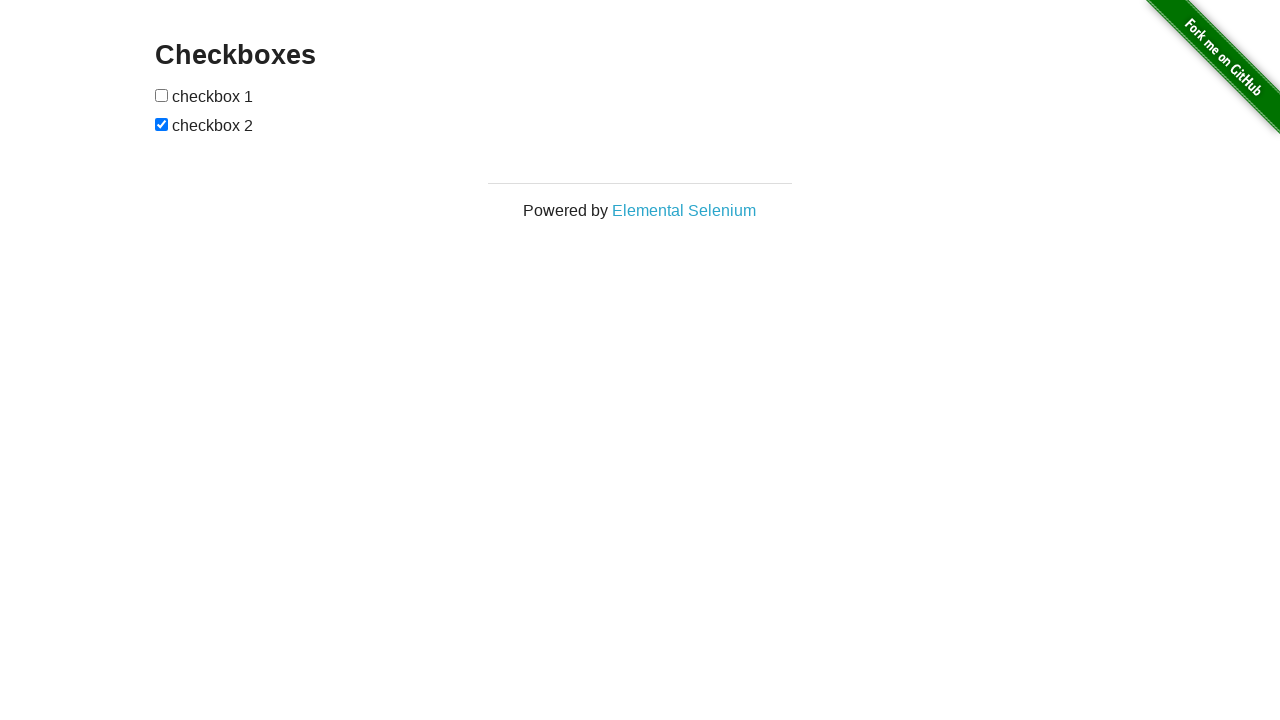

Clicked checkbox 1 to check it at (162, 95) on xpath=//input[@type='checkbox'][1]
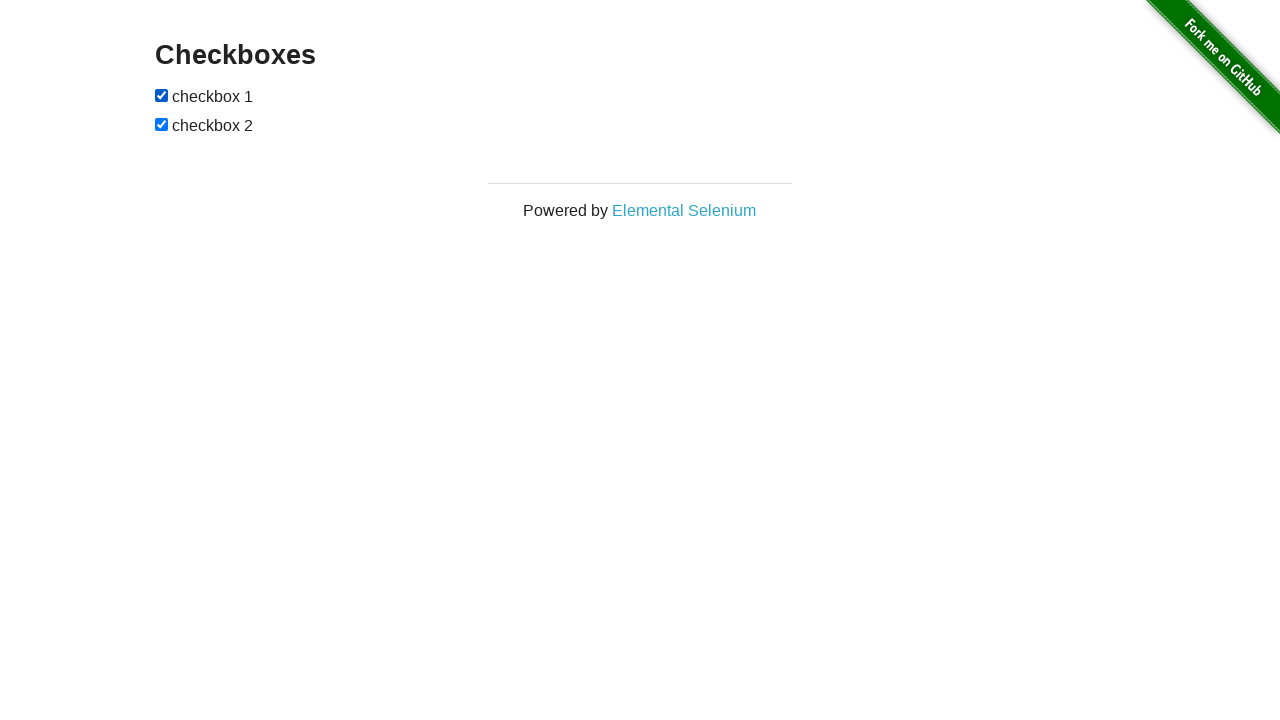

Verified checkbox 2 is checked
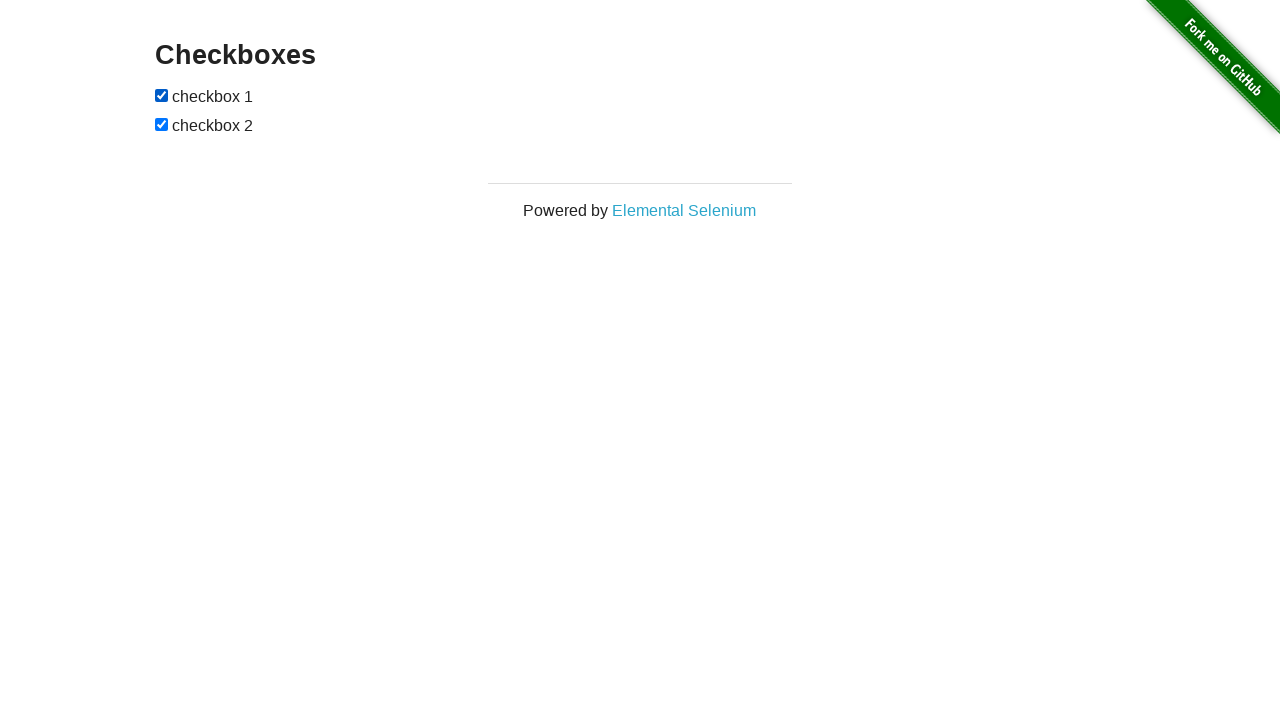

Clicked checkbox 2 to uncheck it at (162, 124) on xpath=//input[@type='checkbox'][2]
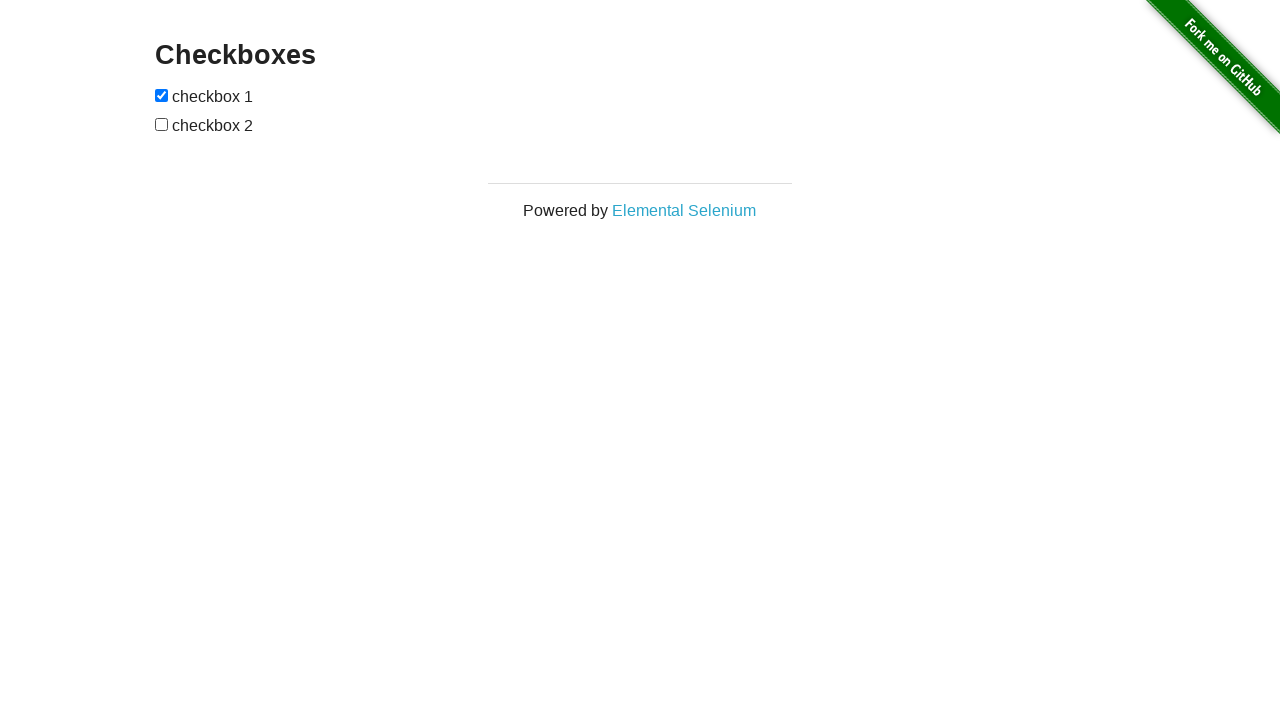

Asserted checkbox 1 is checked
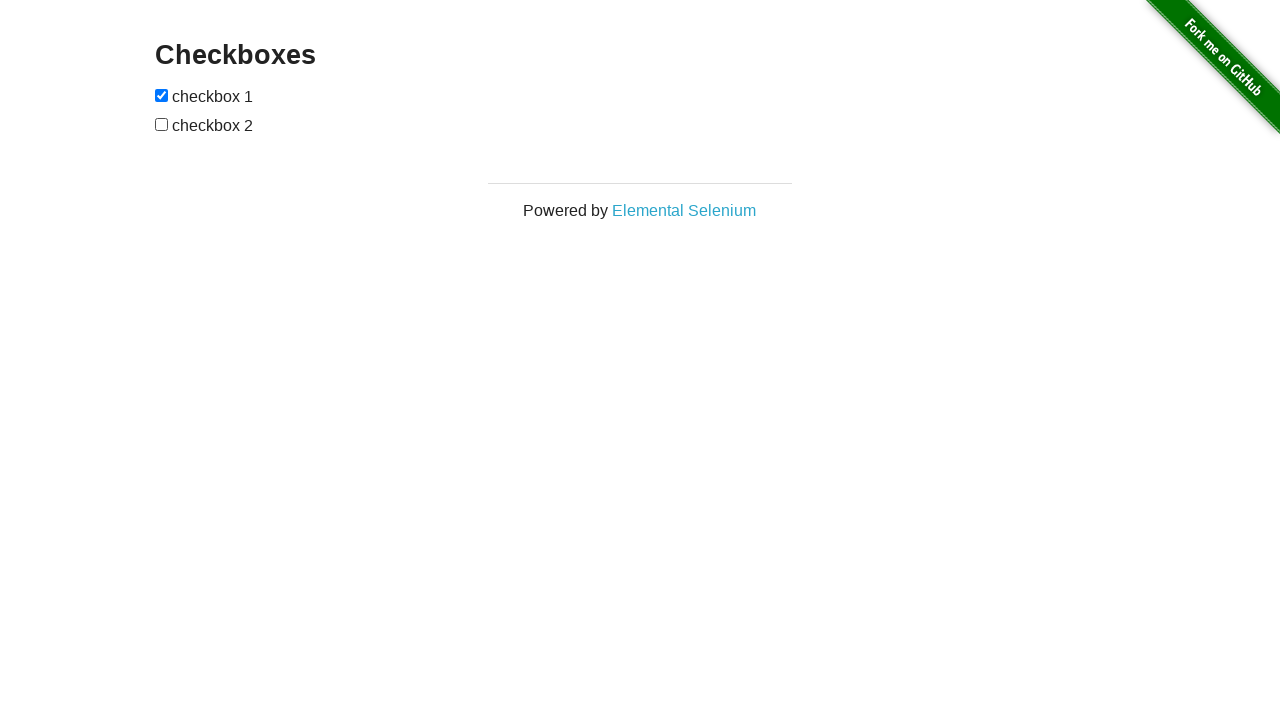

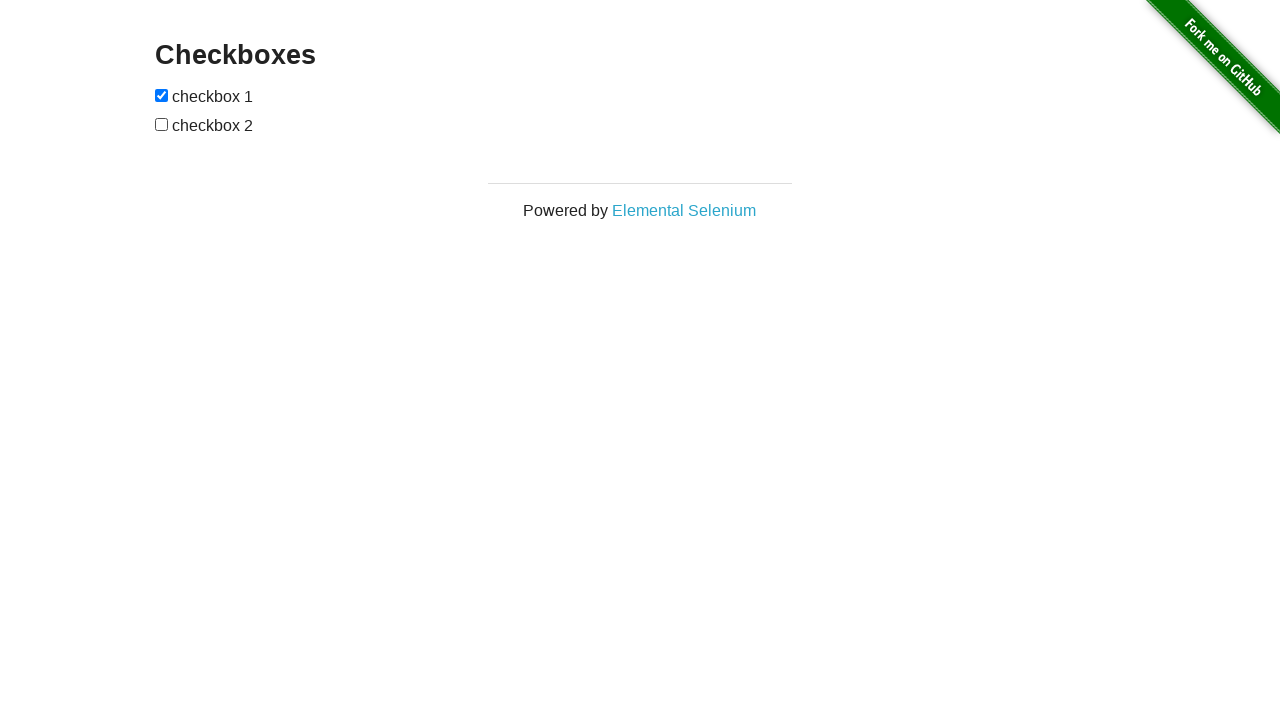